Tests accepting a JavaScript alert by clicking the first button, accepting the alert, and verifying the result message displays "You successfully clicked an alert"

Starting URL: https://testcenter.techproeducation.com/index.php?page=javascript-alerts

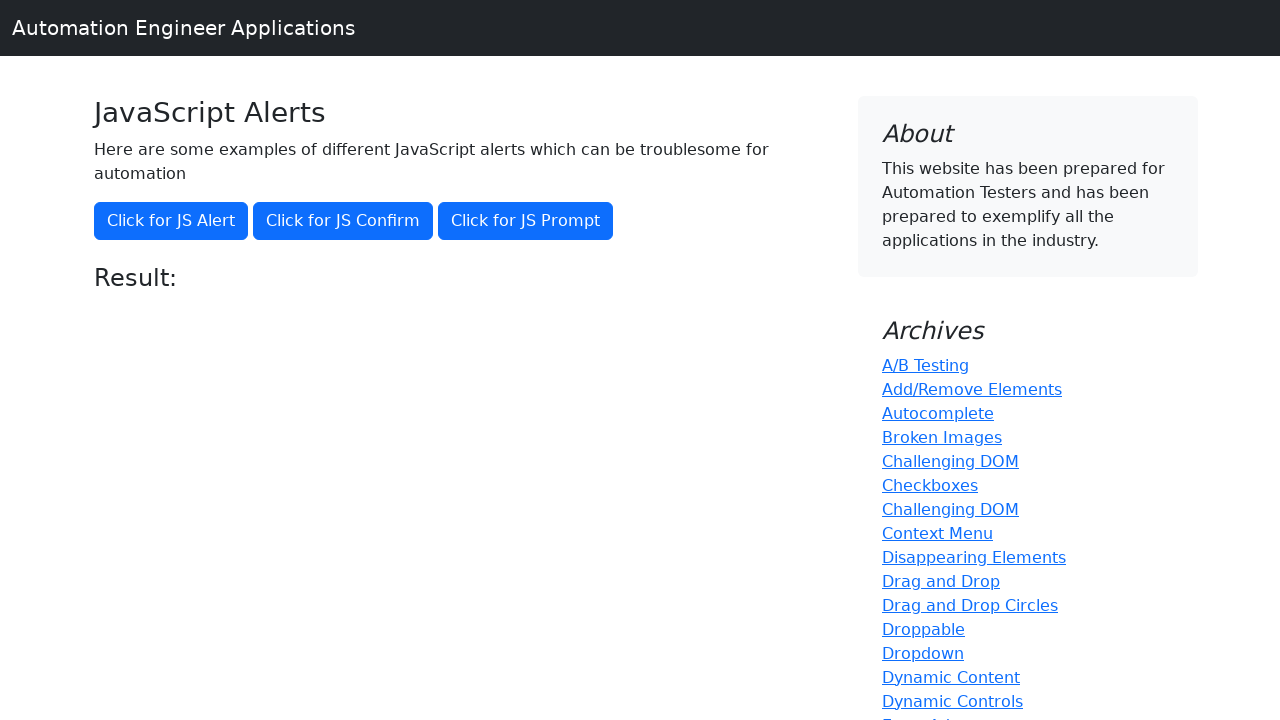

Set up dialog handler to accept alerts
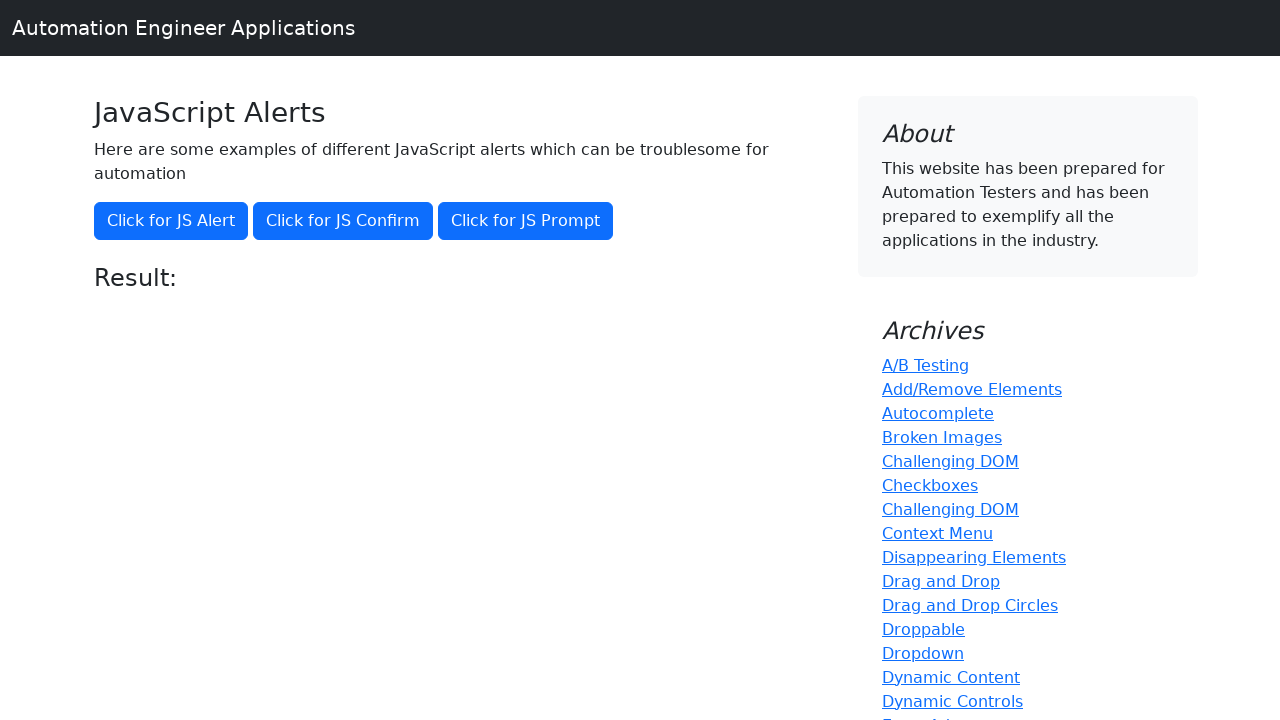

Clicked 'Click for JS Alert' button to trigger JavaScript alert at (171, 221) on xpath=//*[text()='Click for JS Alert']
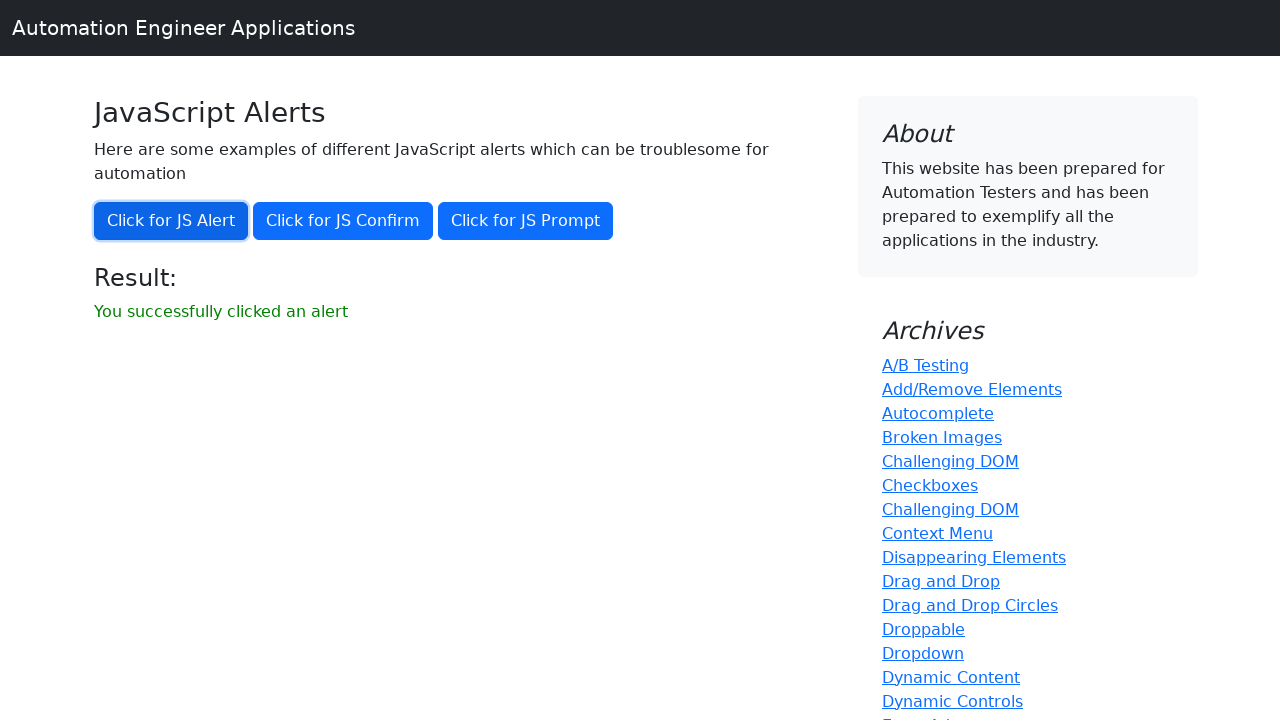

Result message element loaded
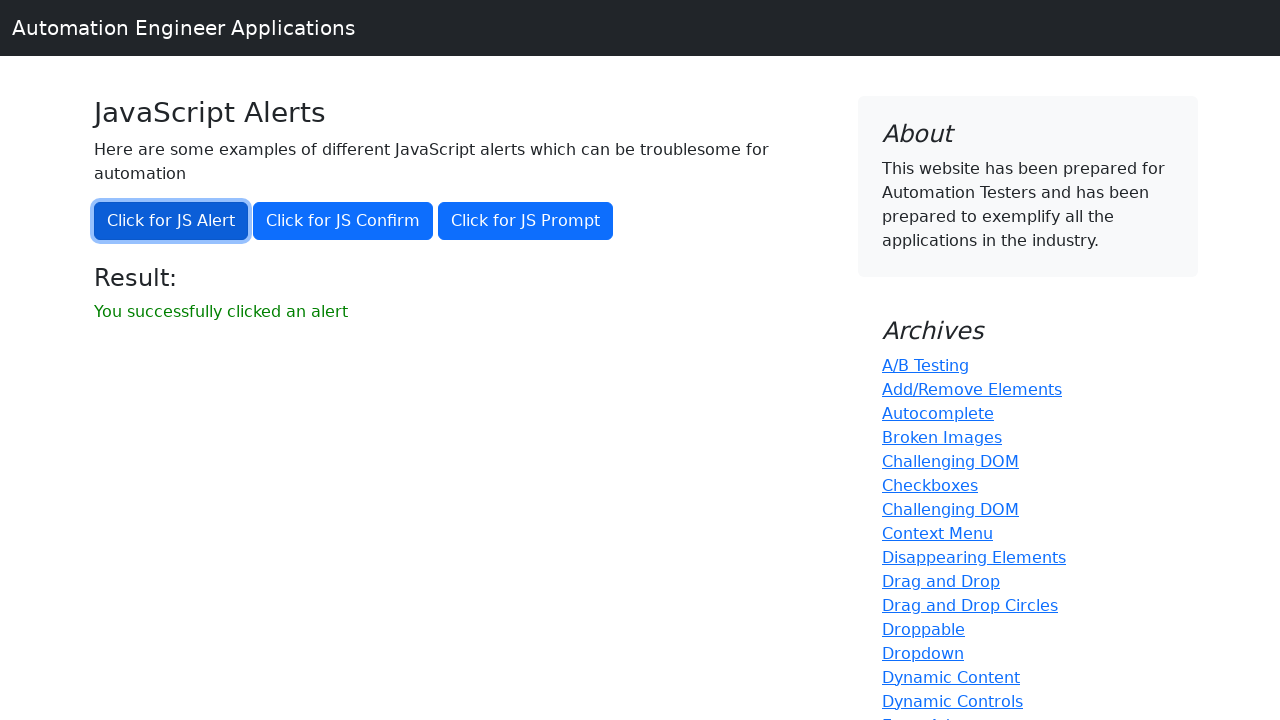

Retrieved result text: 'You successfully clicked an alert'
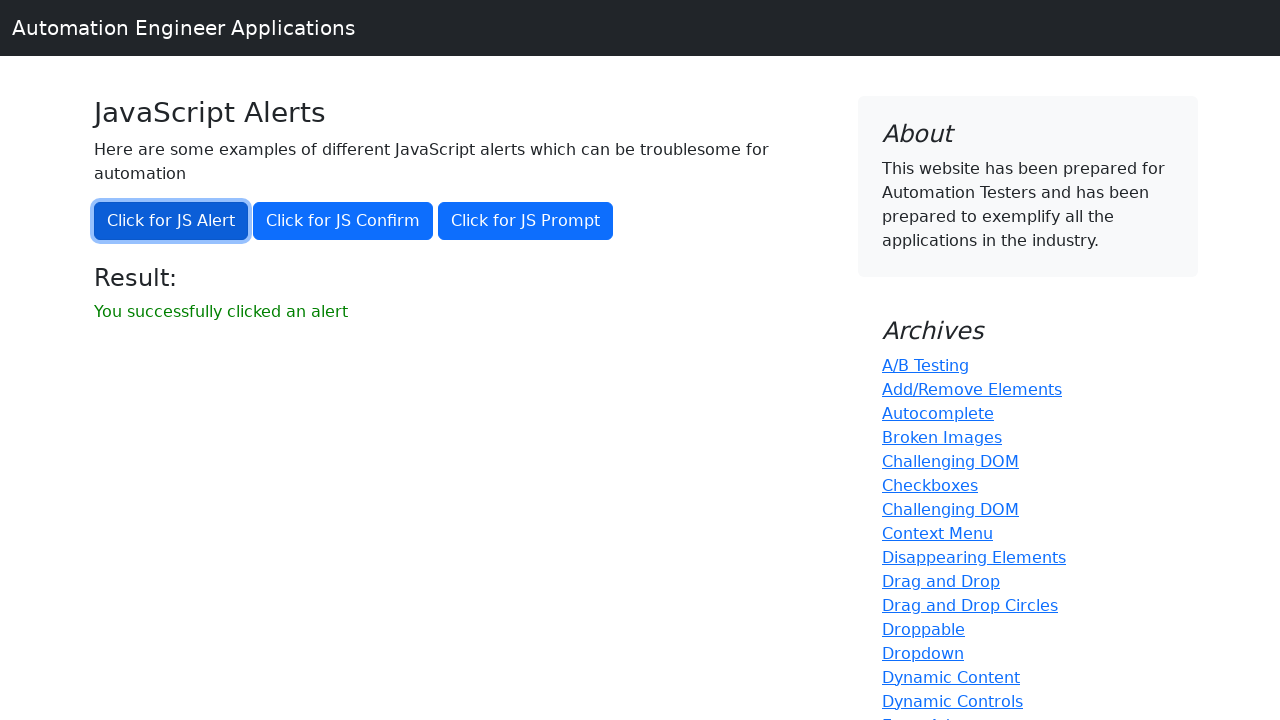

Verified result message displays 'You successfully clicked an alert'
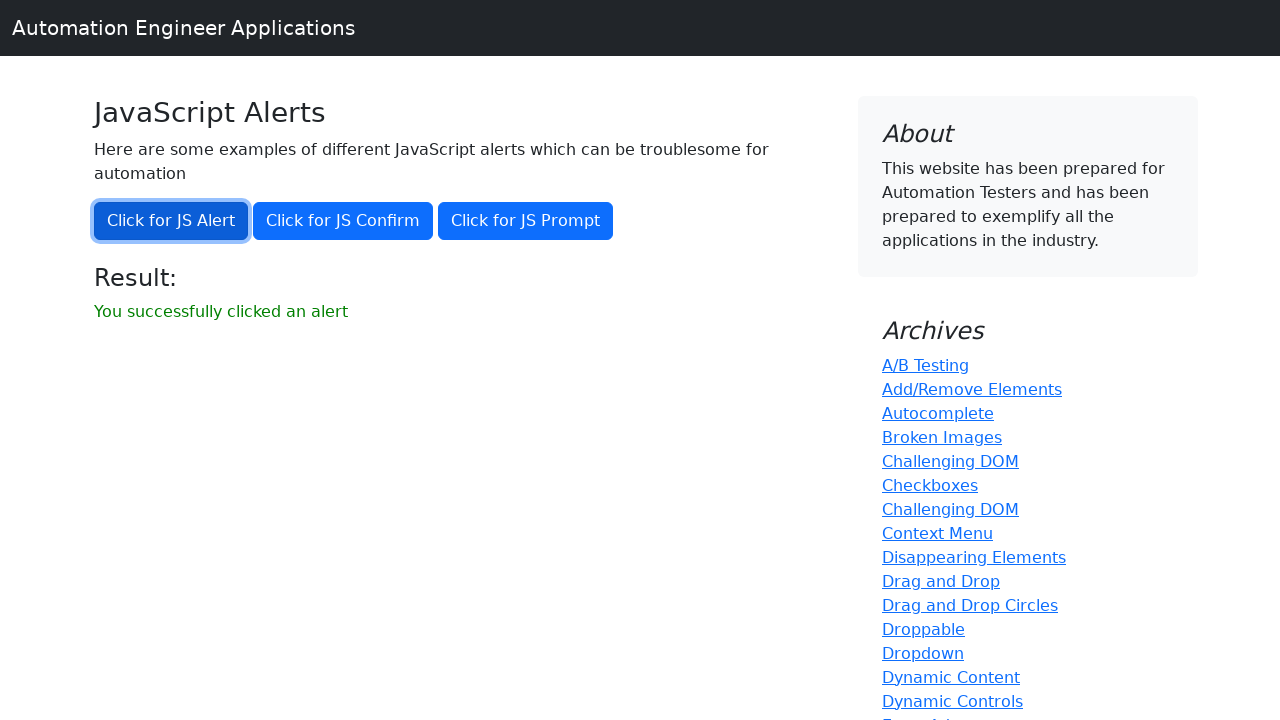

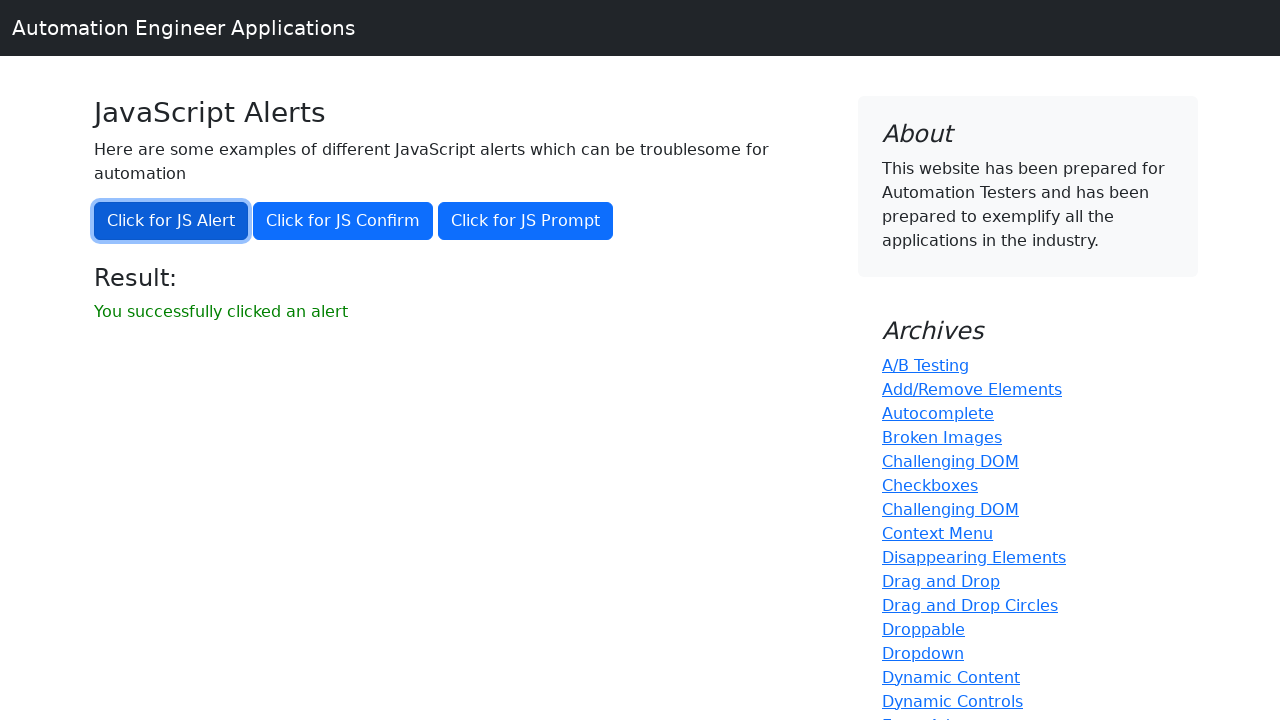